Tests double-click and right-click functionality on buttons and verifies the resulting text messages

Starting URL: https://demoqa.com/buttons

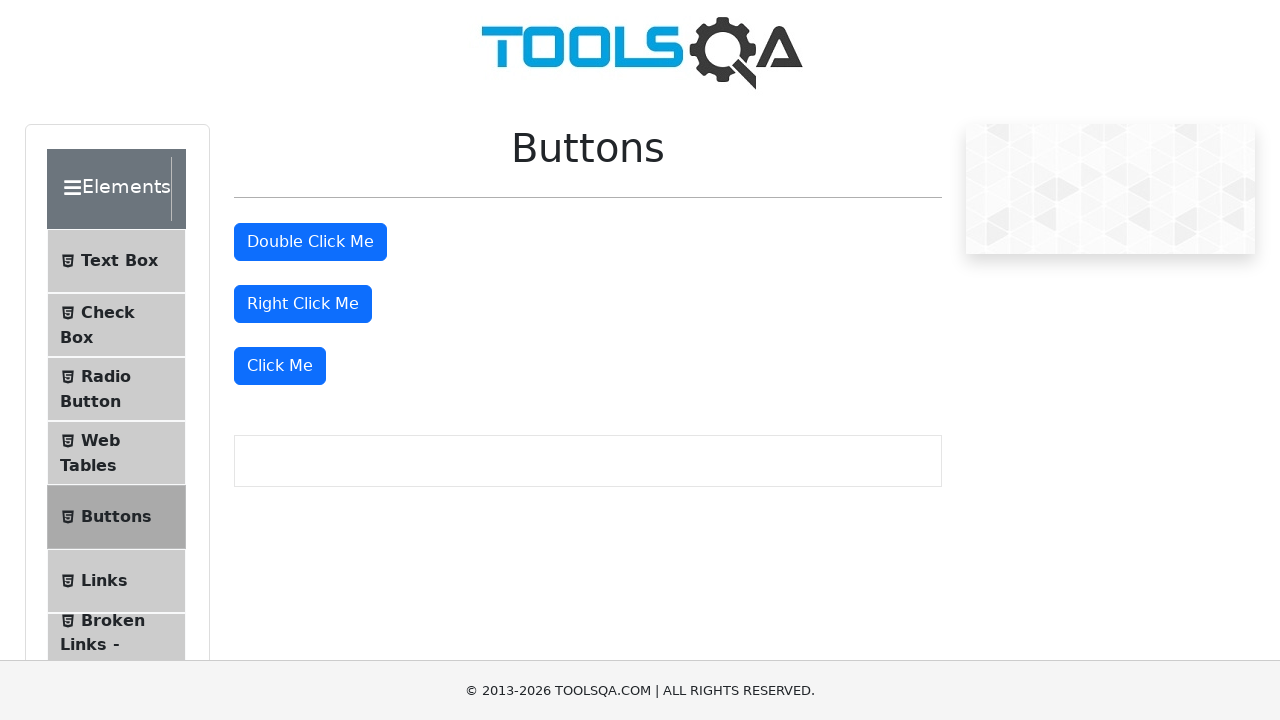

Double-clicked the double-click button at (310, 242) on #doubleClickBtn
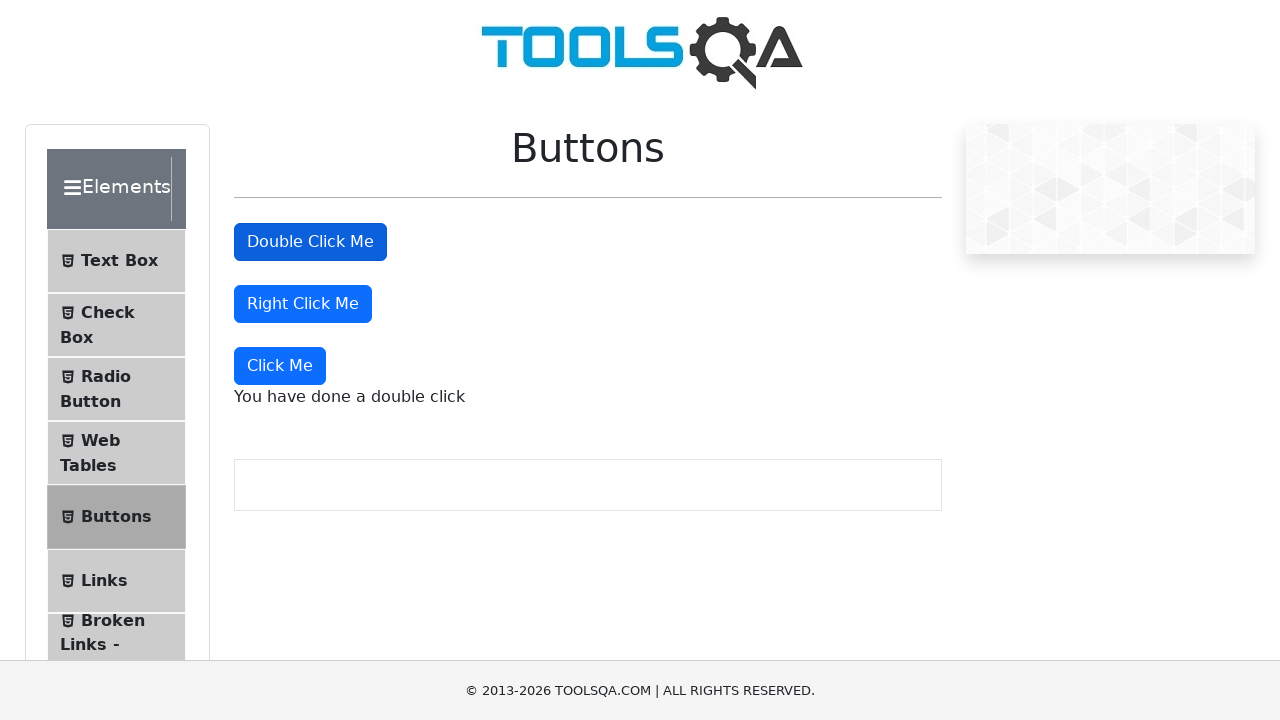

Right-clicked the right-click button at (303, 304) on #rightClickBtn
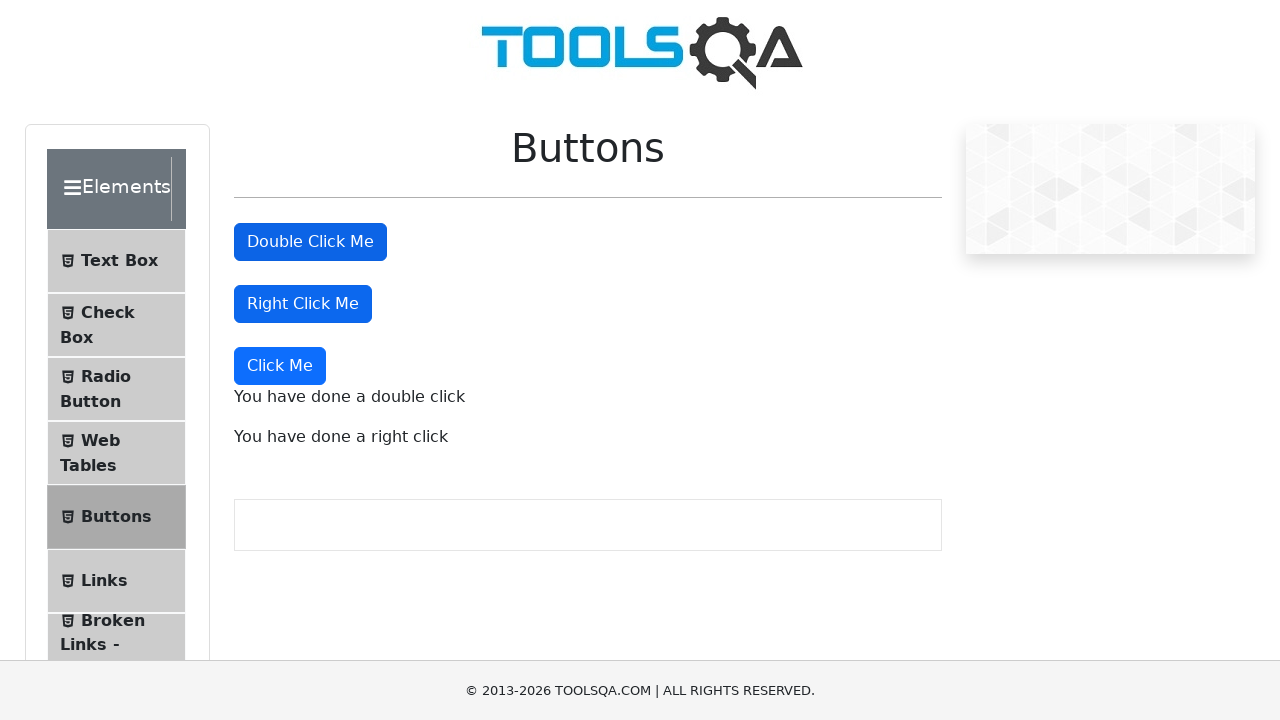

Verified double-click message appears: 'You have done a double click'
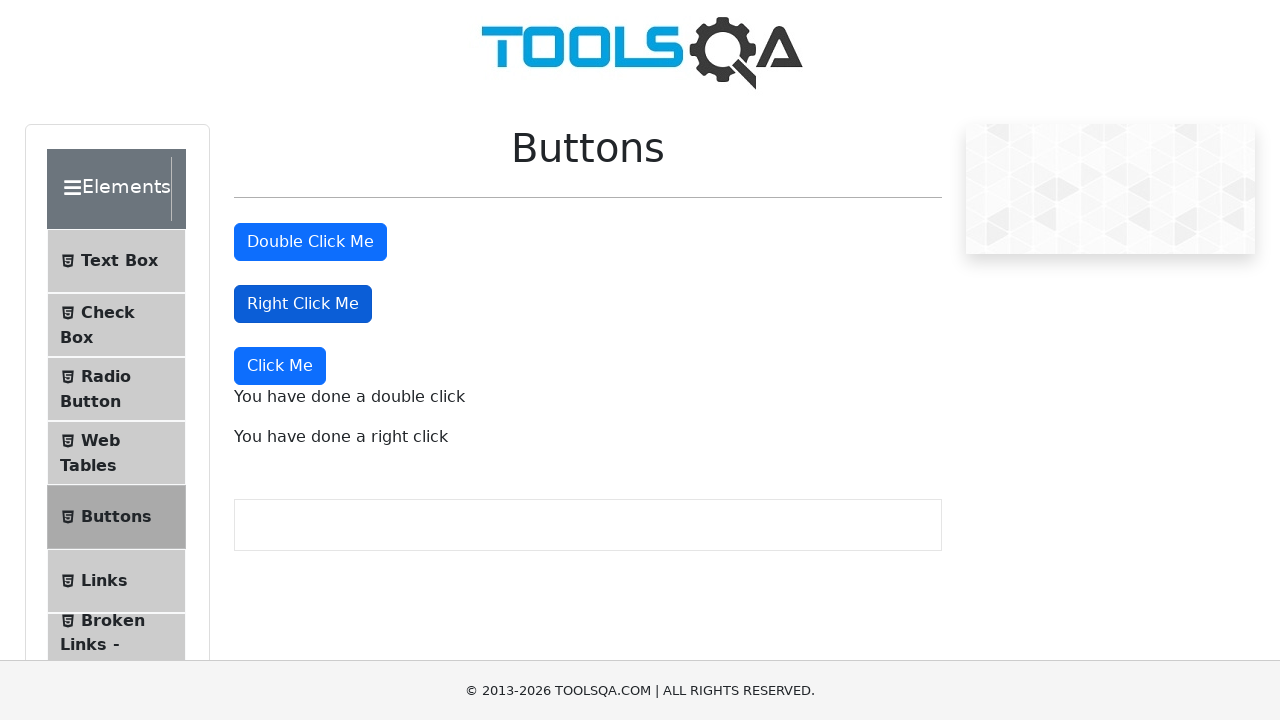

Verified right-click message appears: 'You have done a right click'
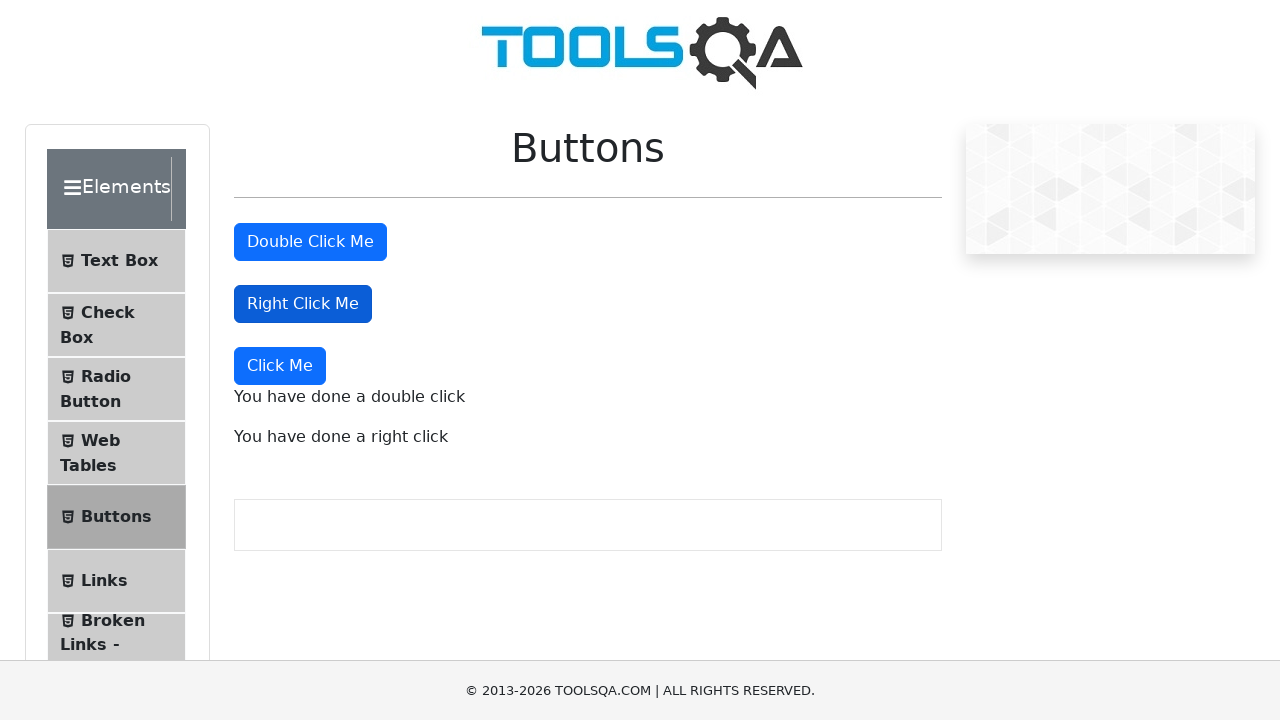

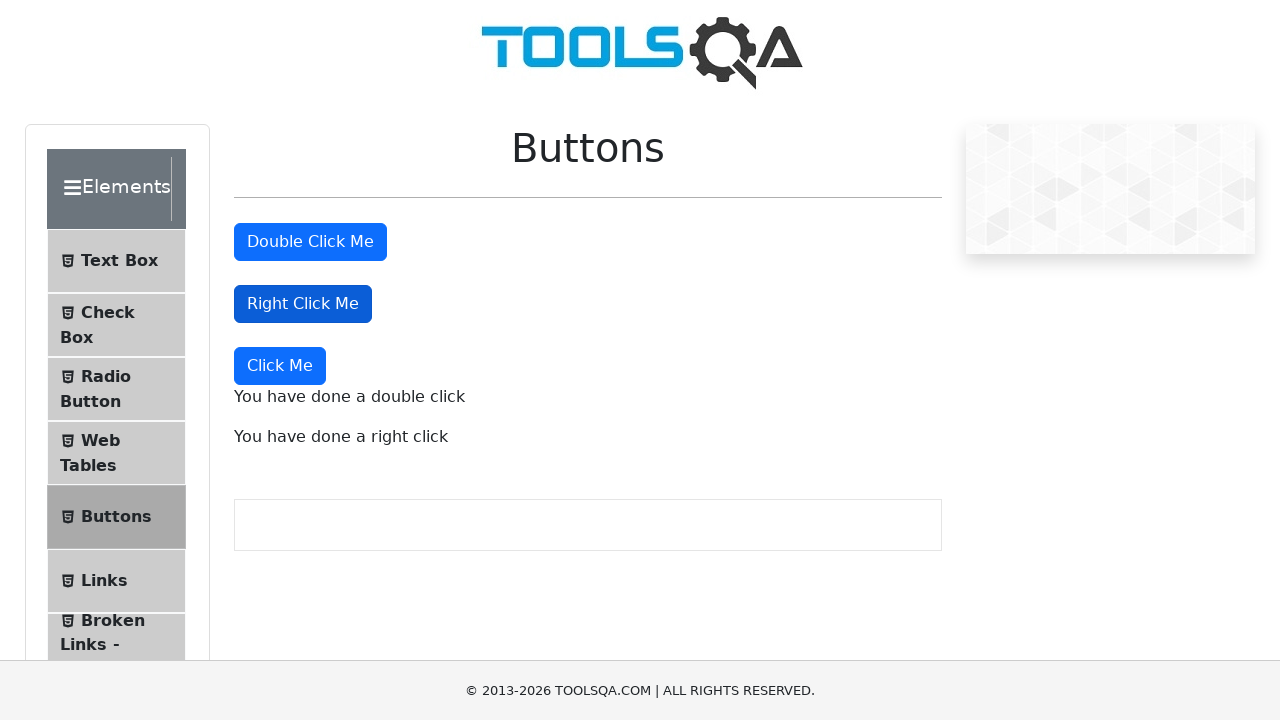